Tests the search functionality on a product site by entering a product name (randomly selected from: mug, notebook, cushion, t-shirt, sweater) into the search field and submitting the search form.

Starting URL: https://prod-kurs.coderslab.pl

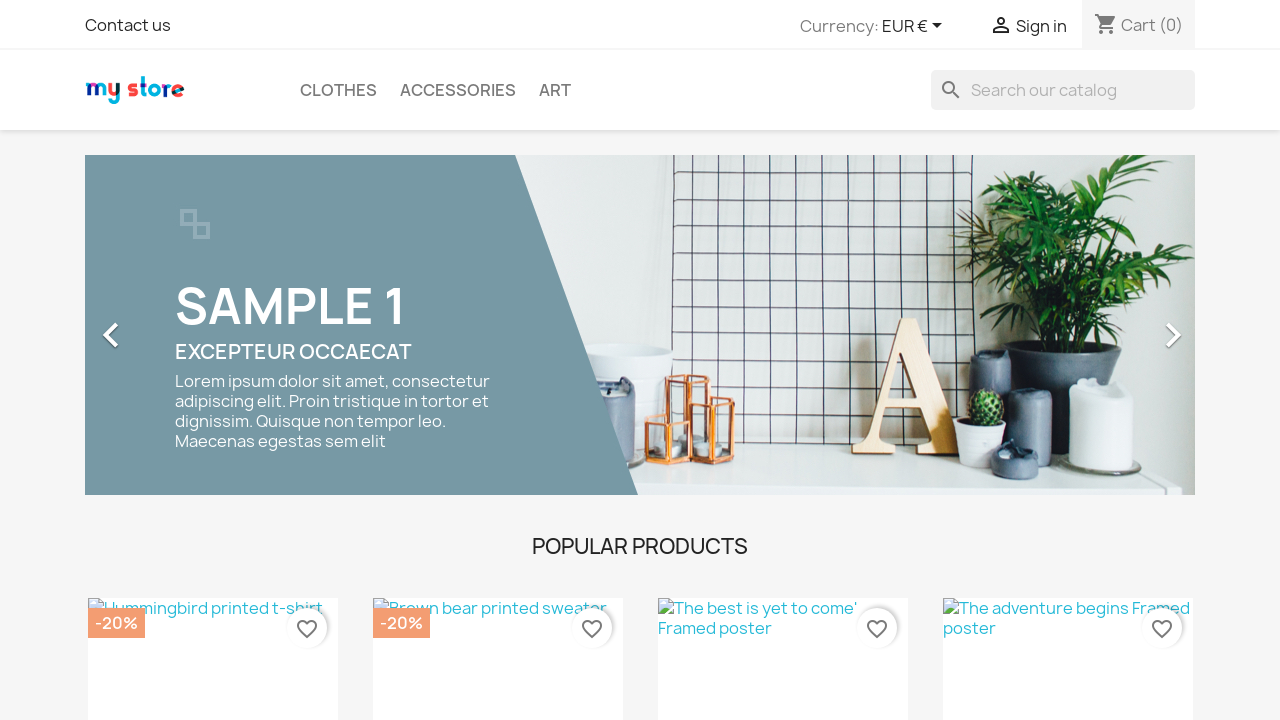

Randomly selected product to search: mug
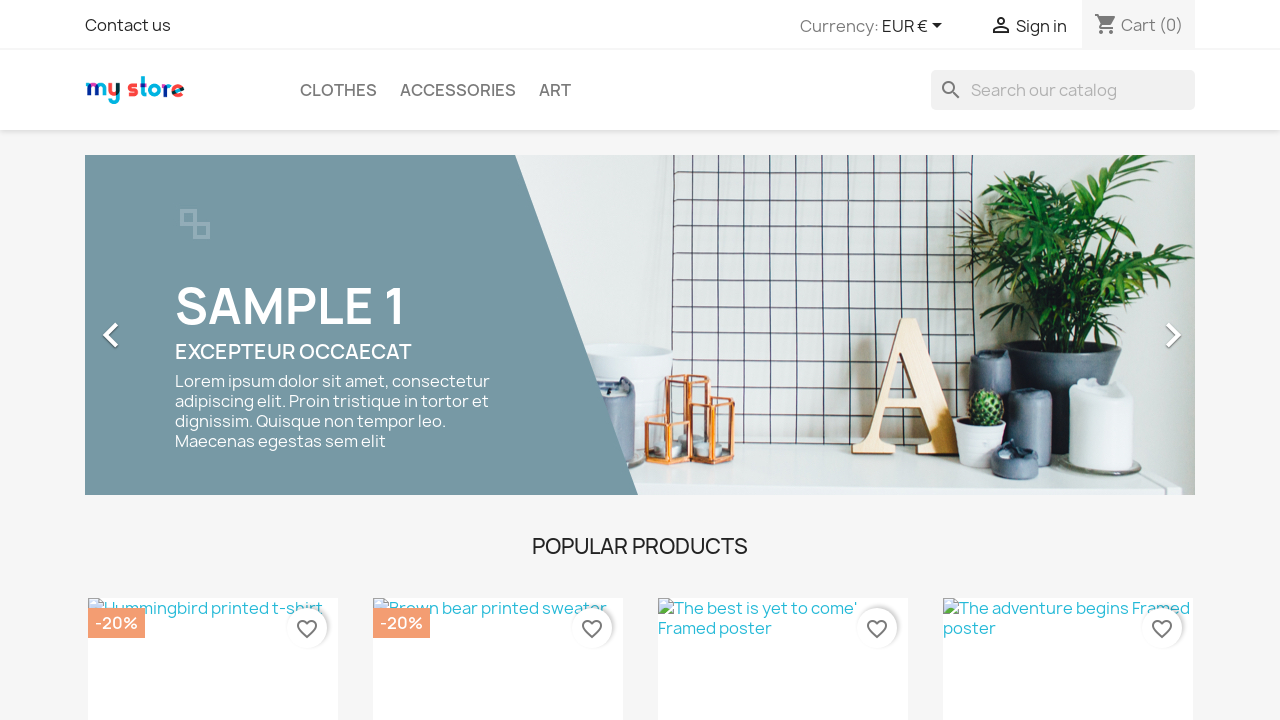

Cleared the search input field on input[name='s']
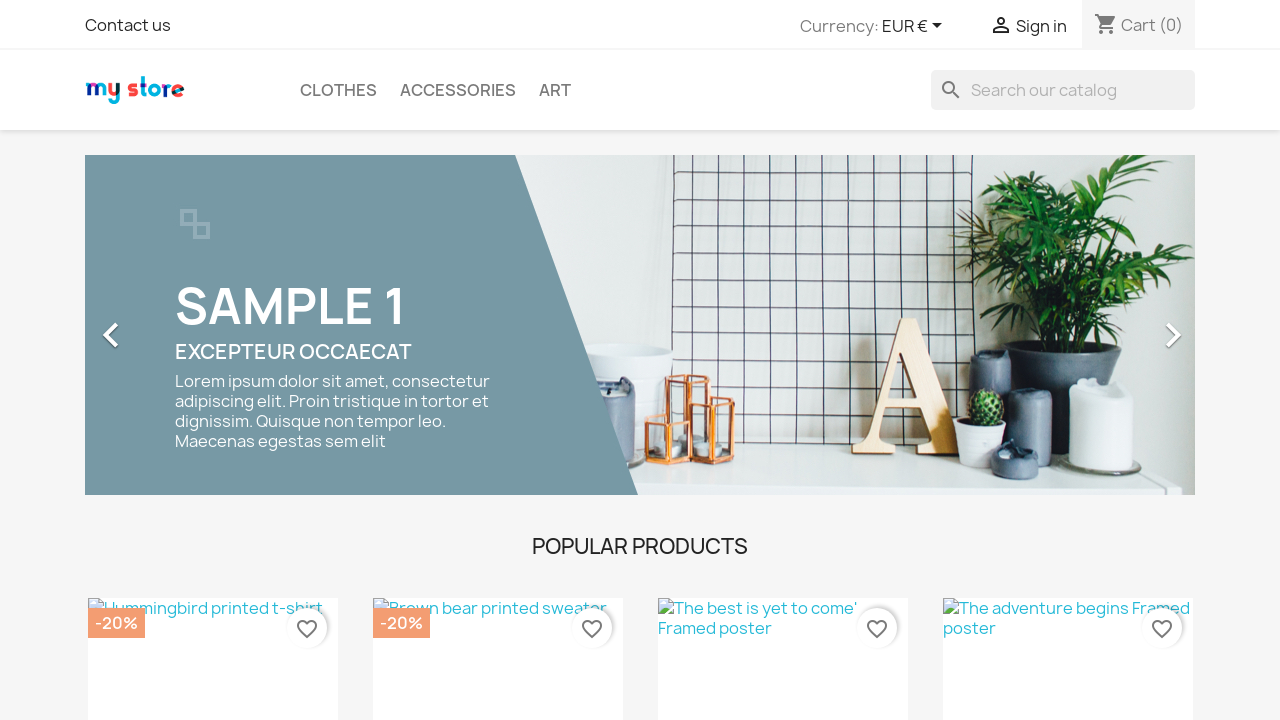

Filled search field with 'mug' on input[name='s']
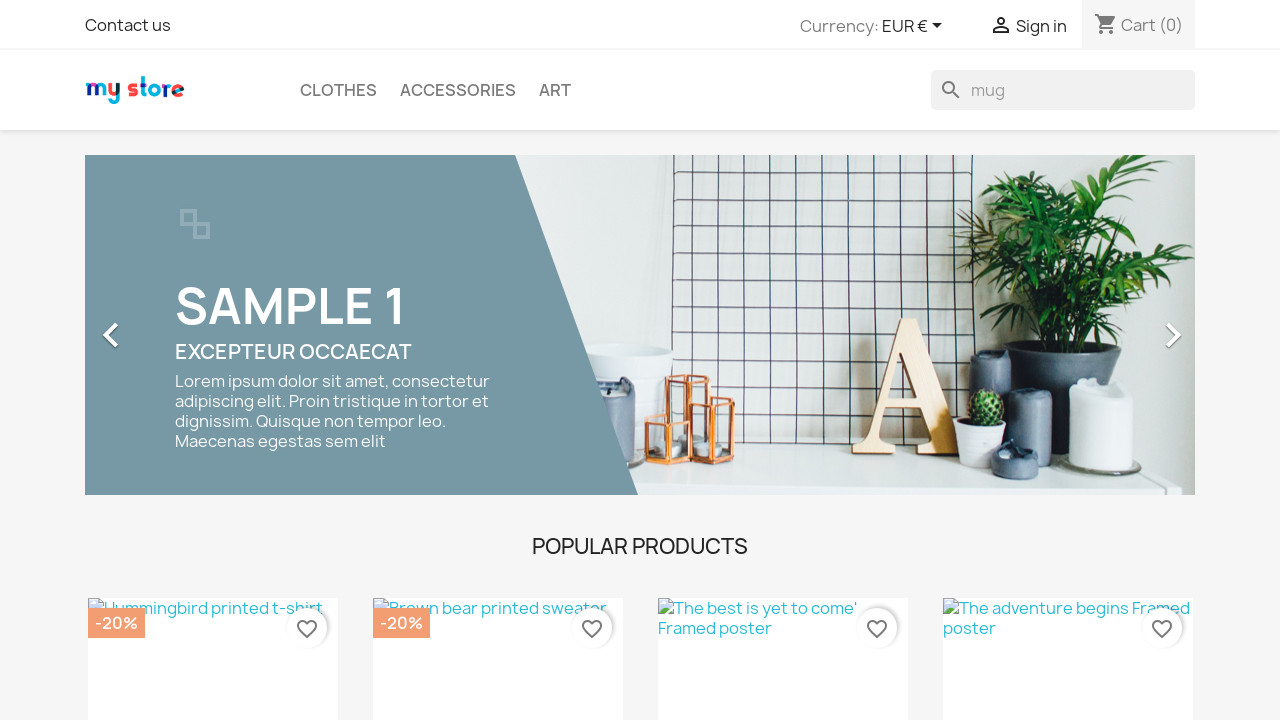

Submitted the search form by pressing Enter on input[name='s']
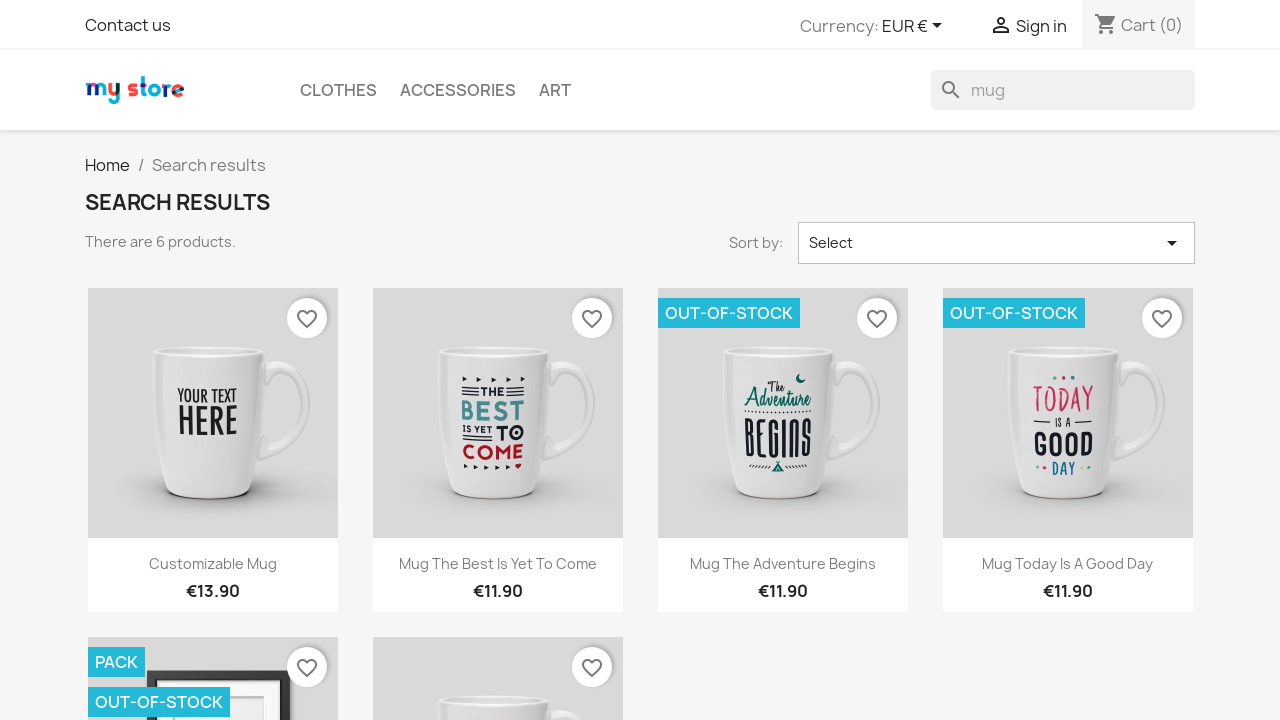

Search results page loaded successfully
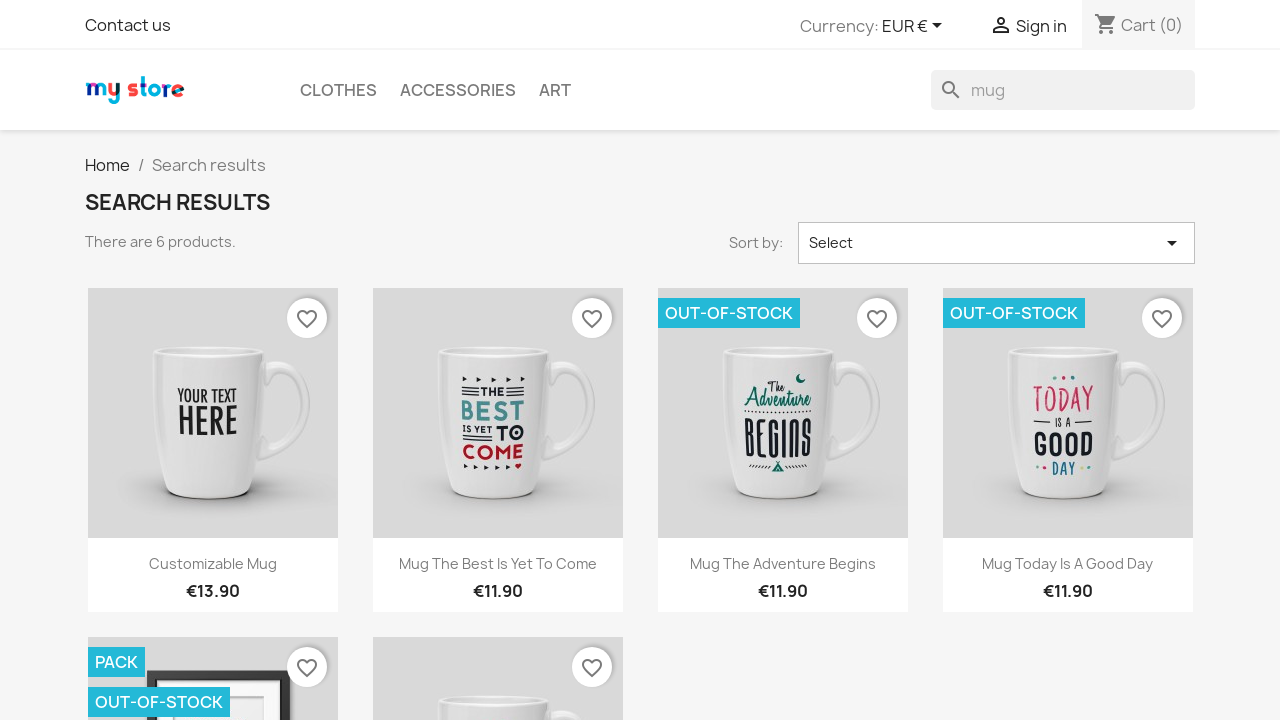

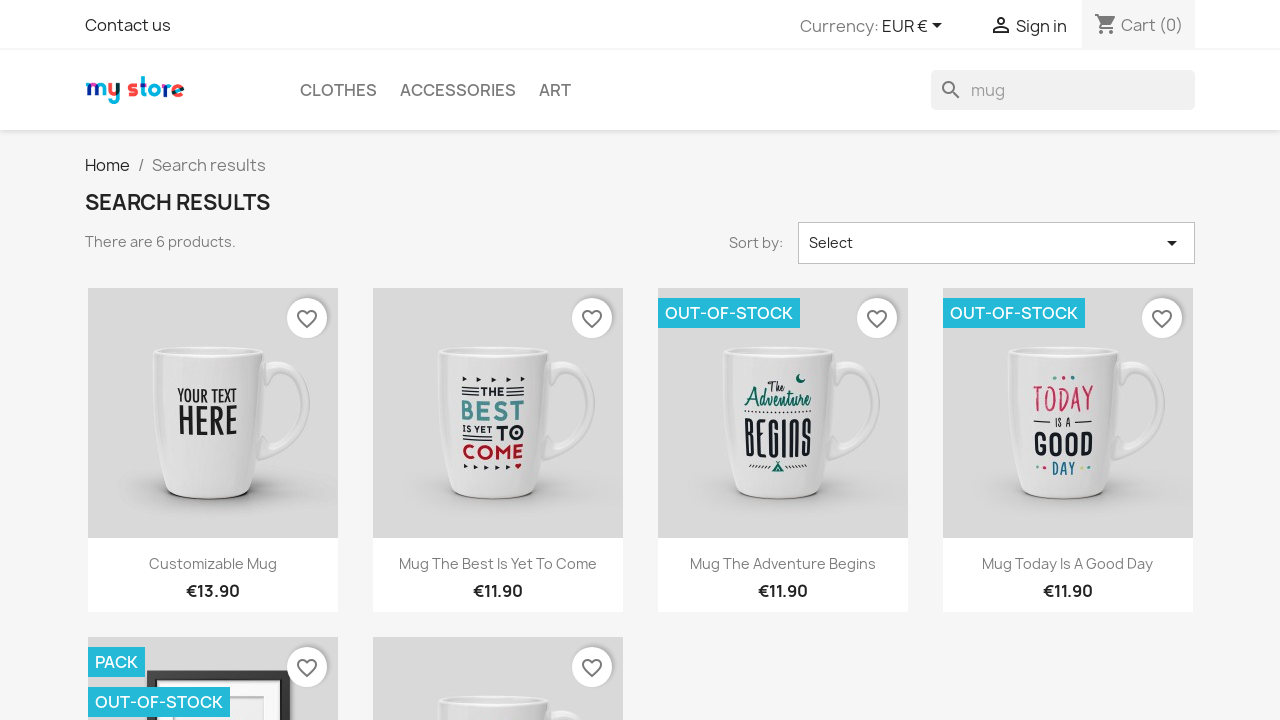